Tests right-click functionality by performing a right-click on a button and verifying the success message appears

Starting URL: https://demoqa.com/buttons

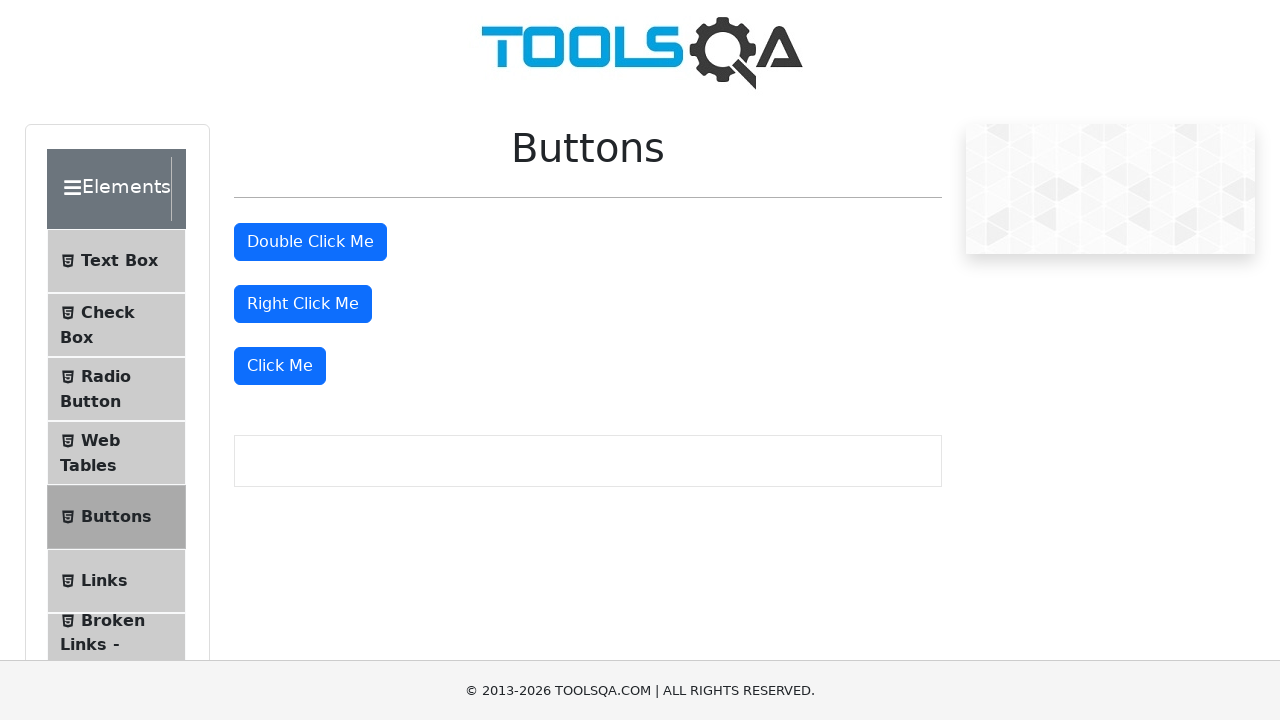

Right-clicked on the right click button at (303, 304) on #rightClickBtn
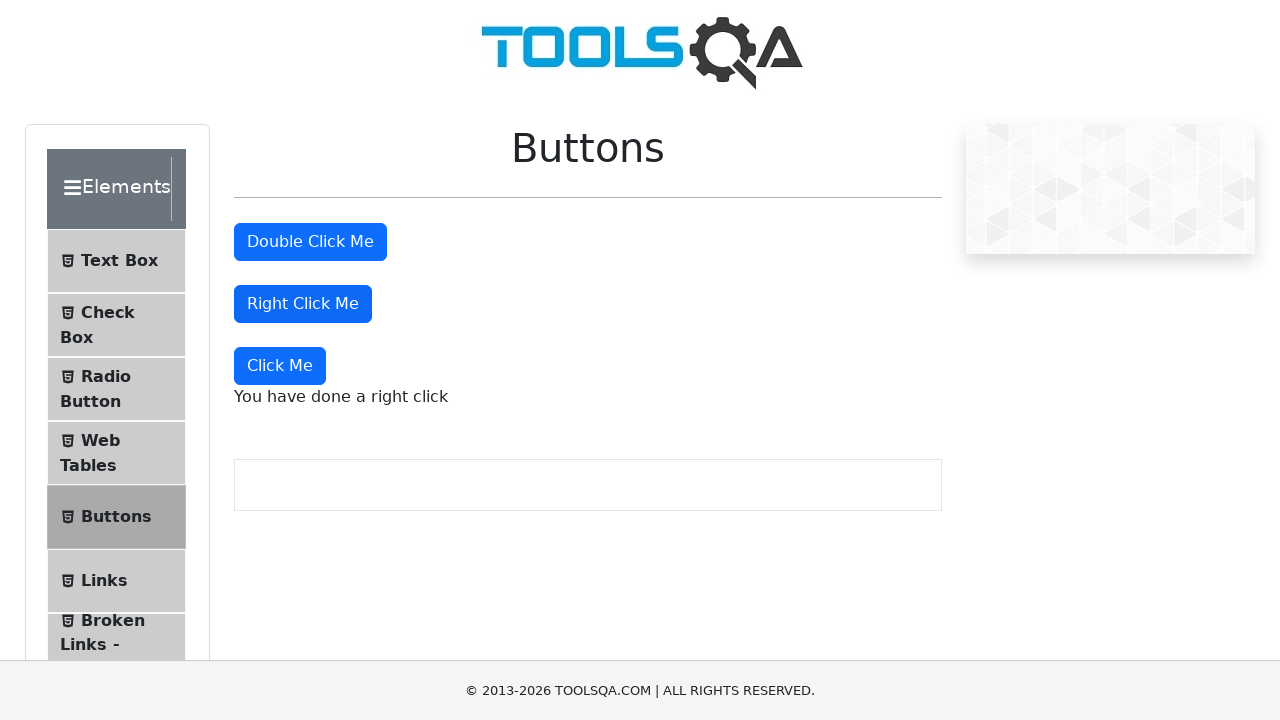

Waited for success message to appear
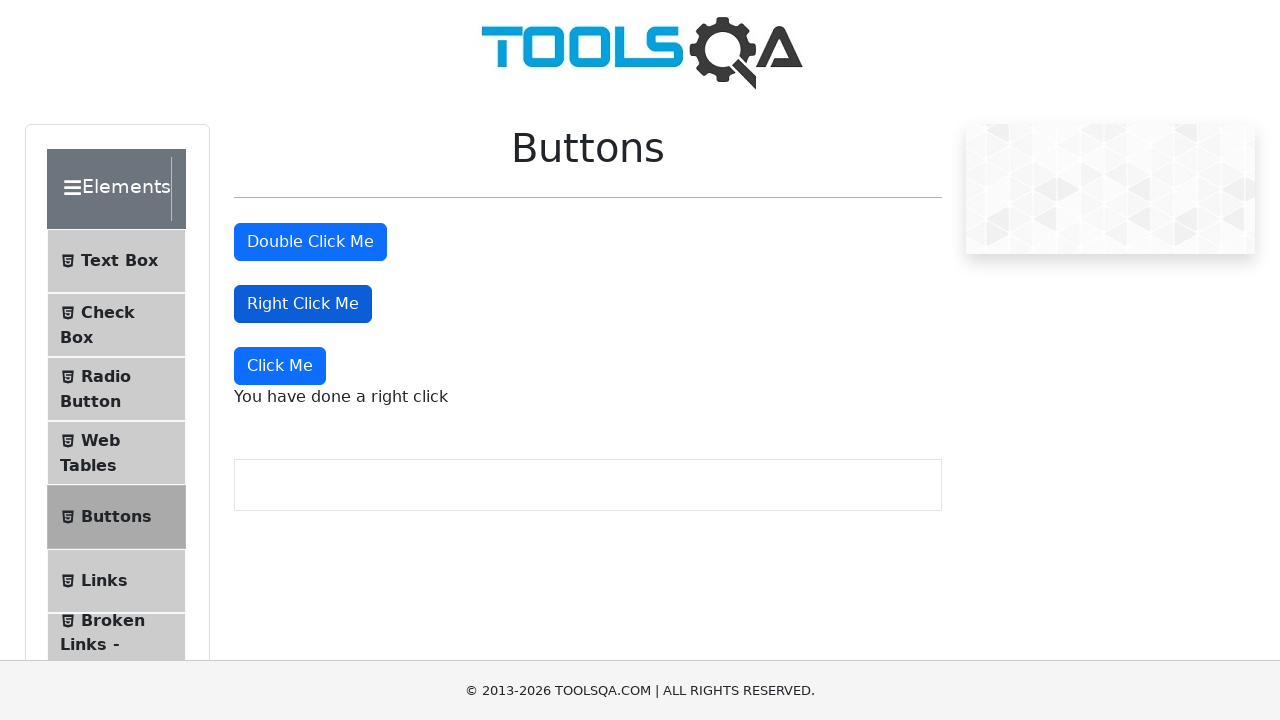

Verified success message is visible
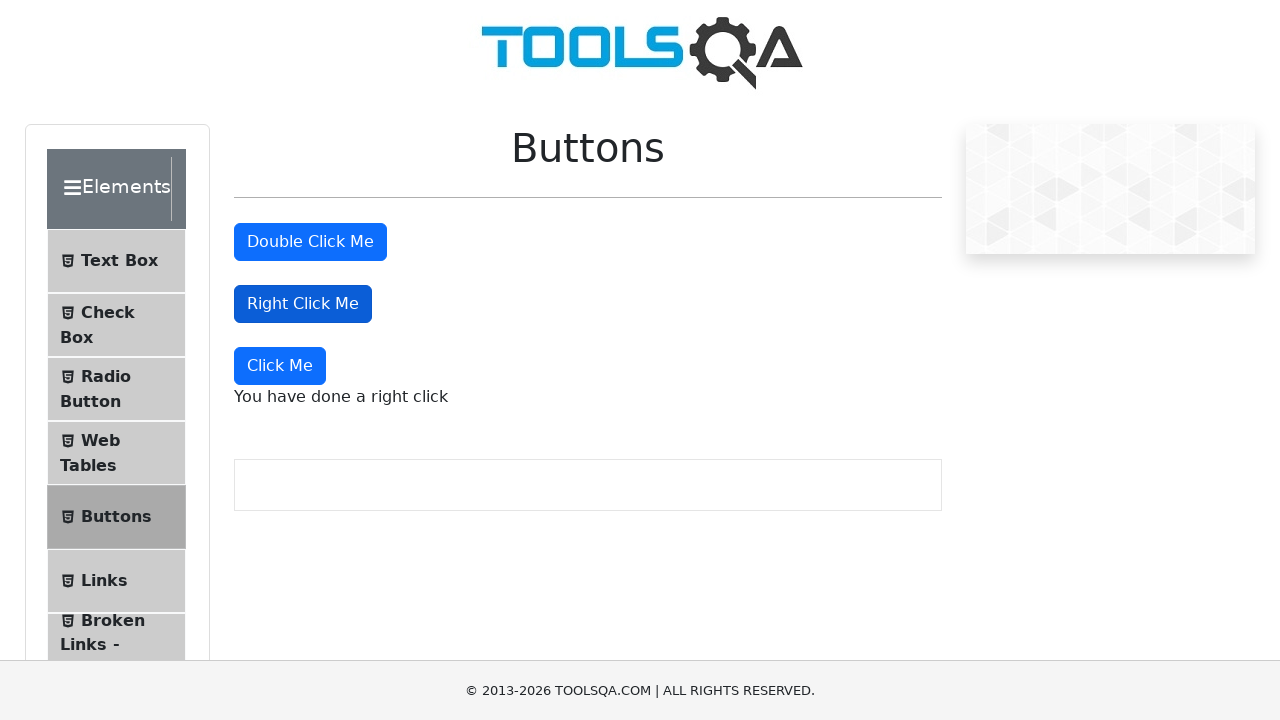

Verified success message text is 'You have done a right click'
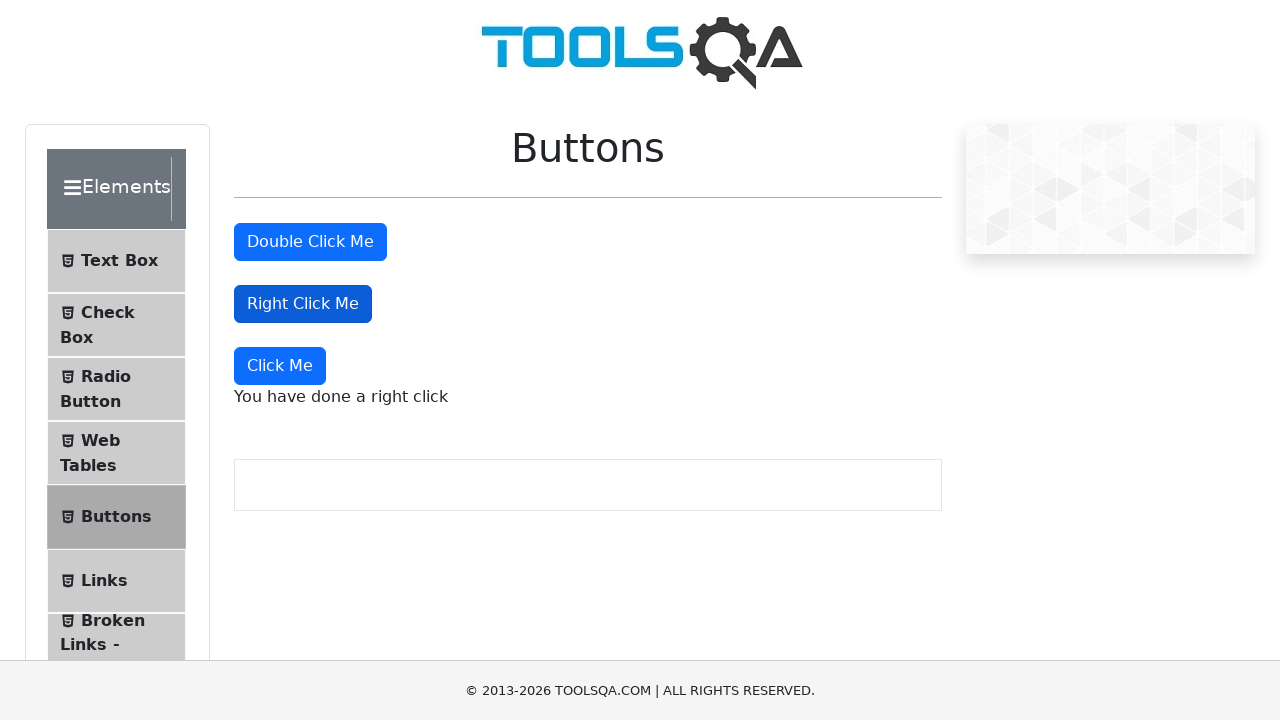

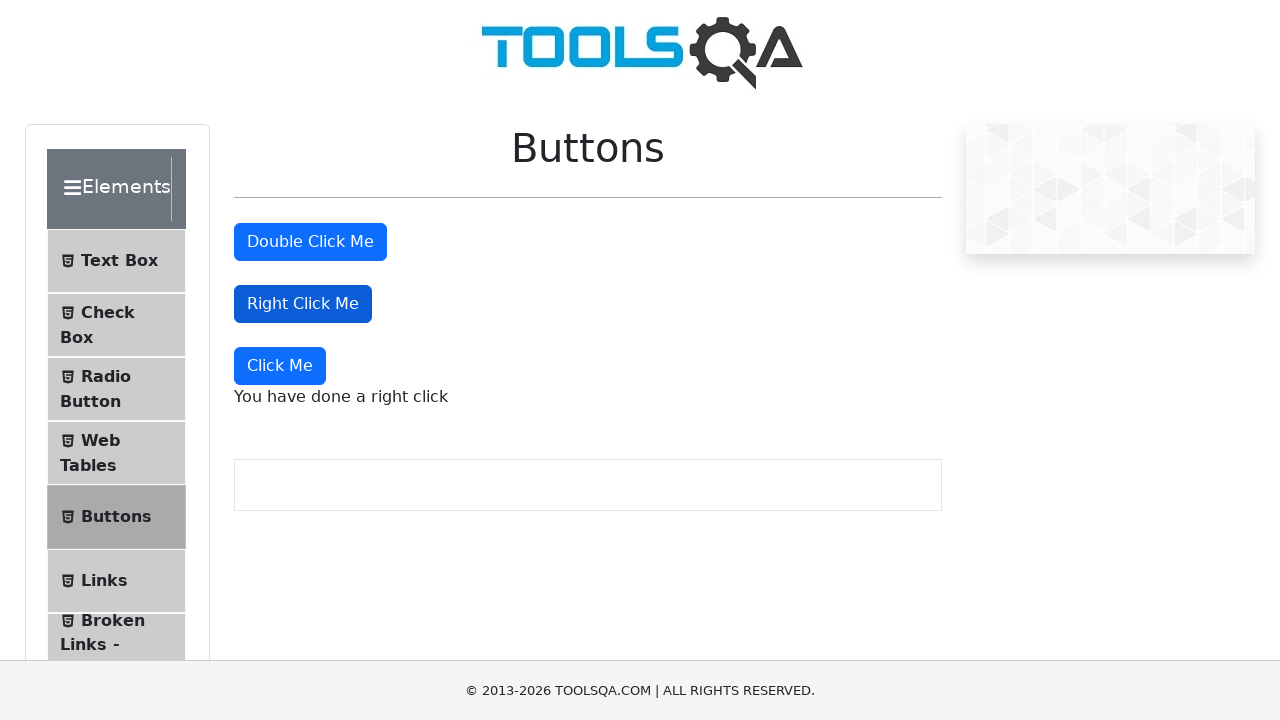